Tests drag and drop functionality on jQuery UI demo site by navigating to the Droppable demo, switching to the iframe, and dragging an element onto a drop target.

Starting URL: https://jqueryui.com/draggable/

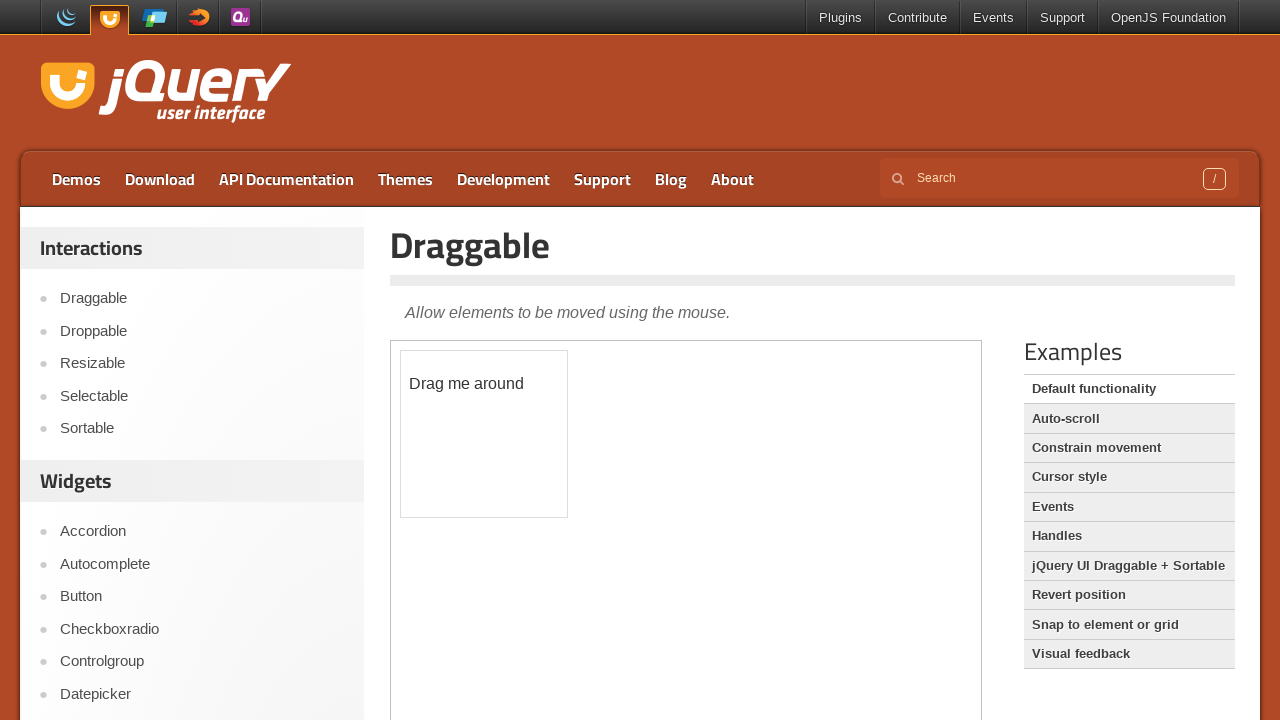

Clicked on Droppable link to navigate to droppable demo at (202, 331) on xpath=//a[contains(text(),'Droppable')]
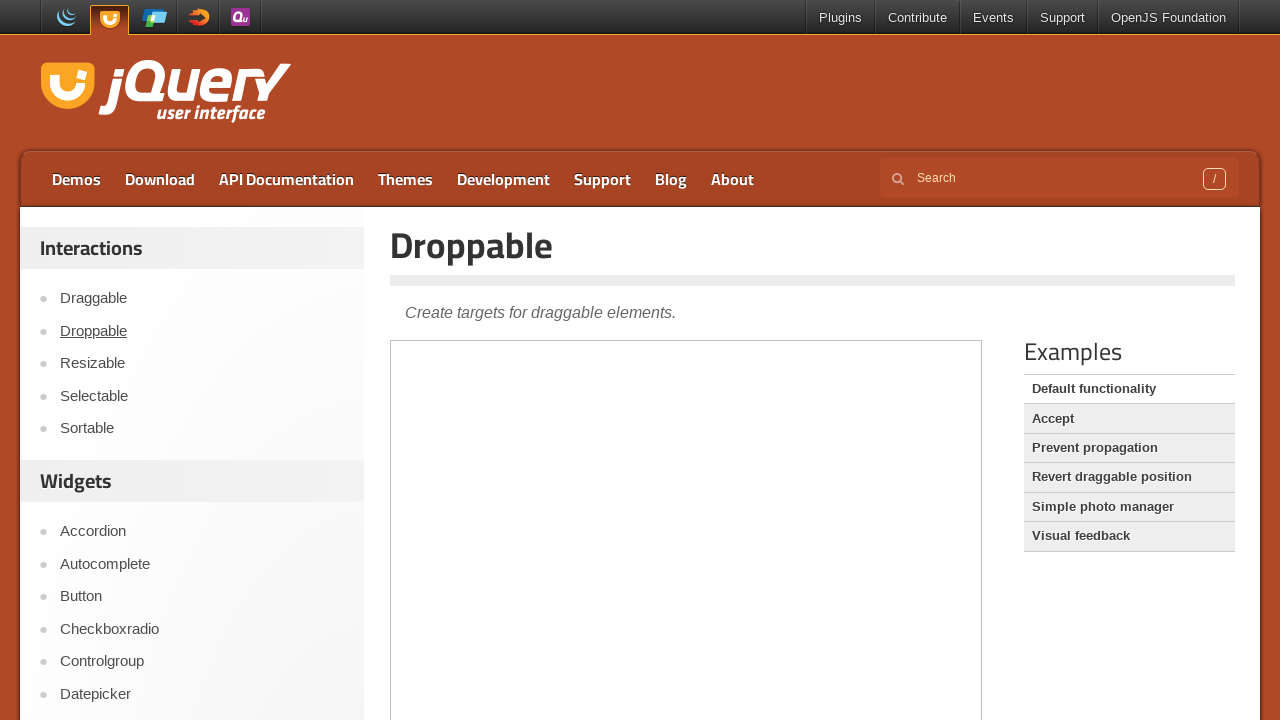

Located the iframe containing the demo
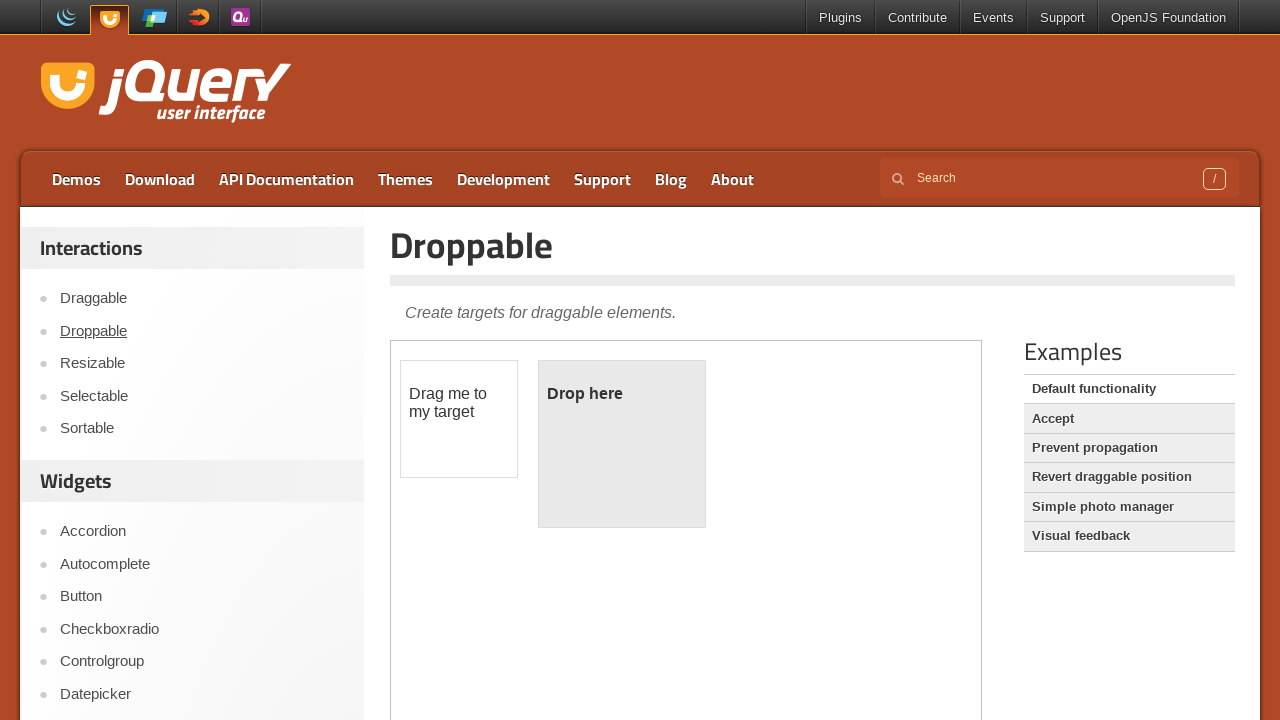

Waited for draggable element to become visible
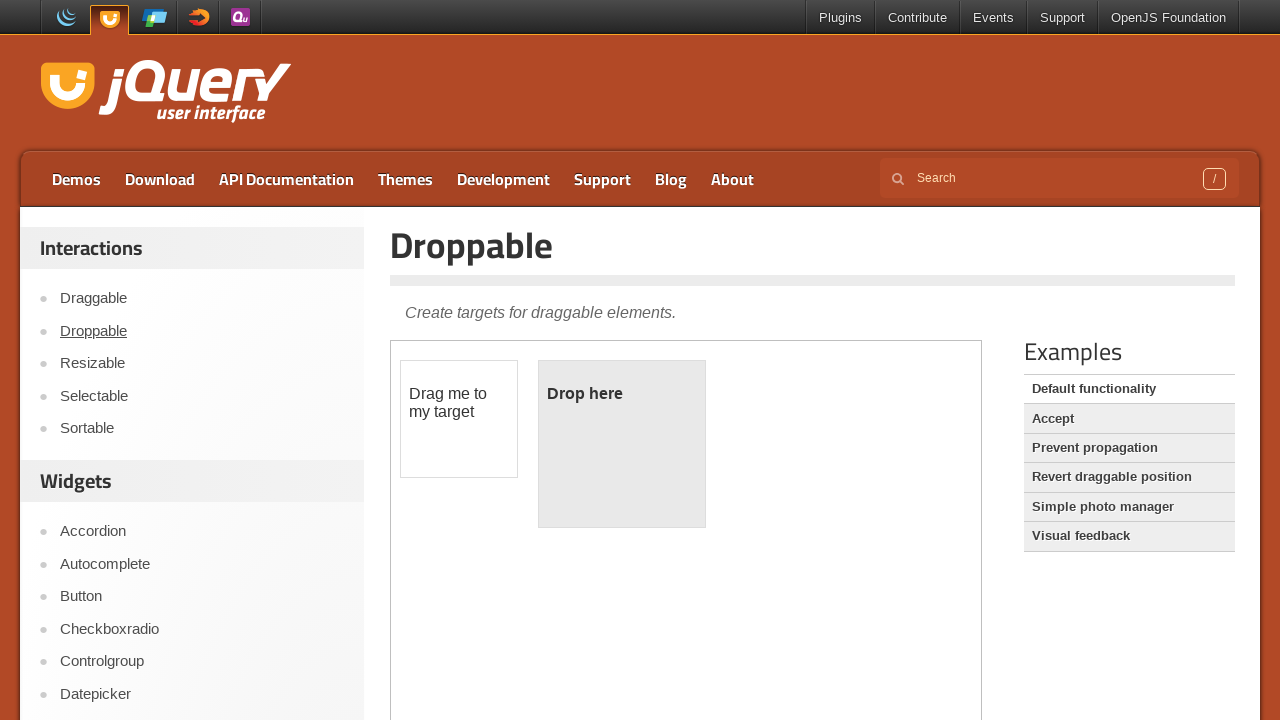

Located draggable element within iframe
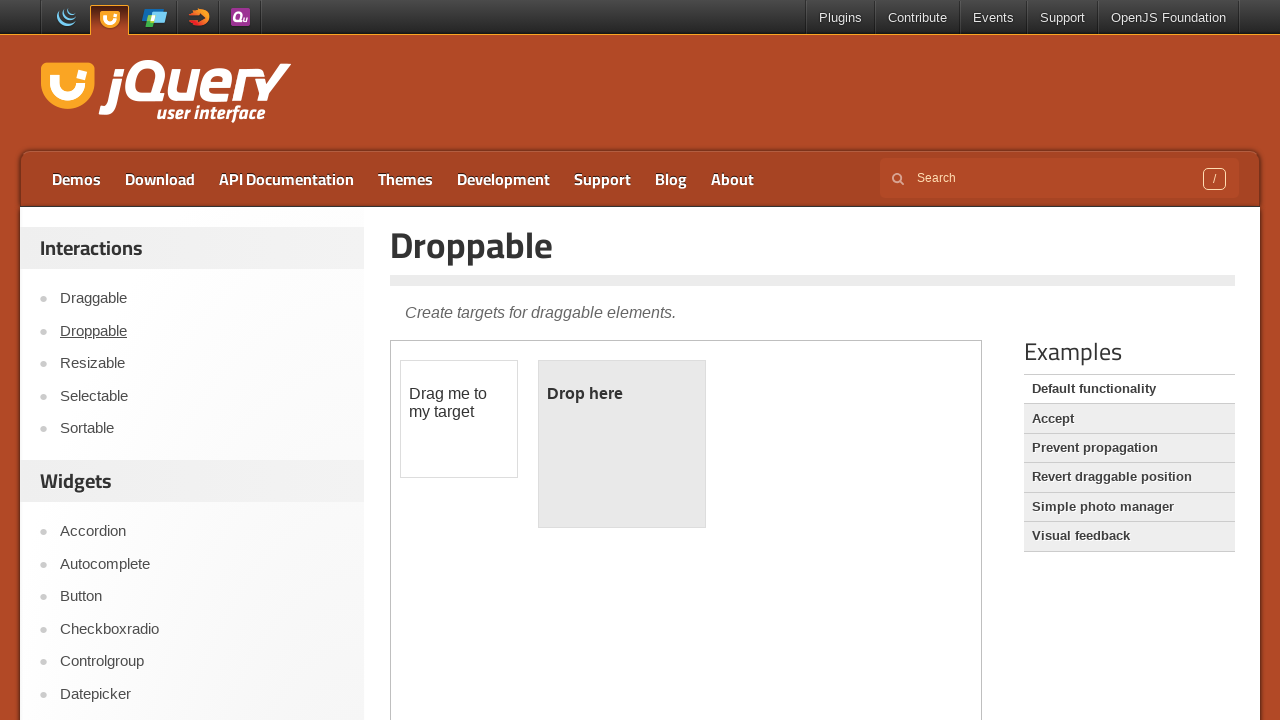

Located droppable element within iframe
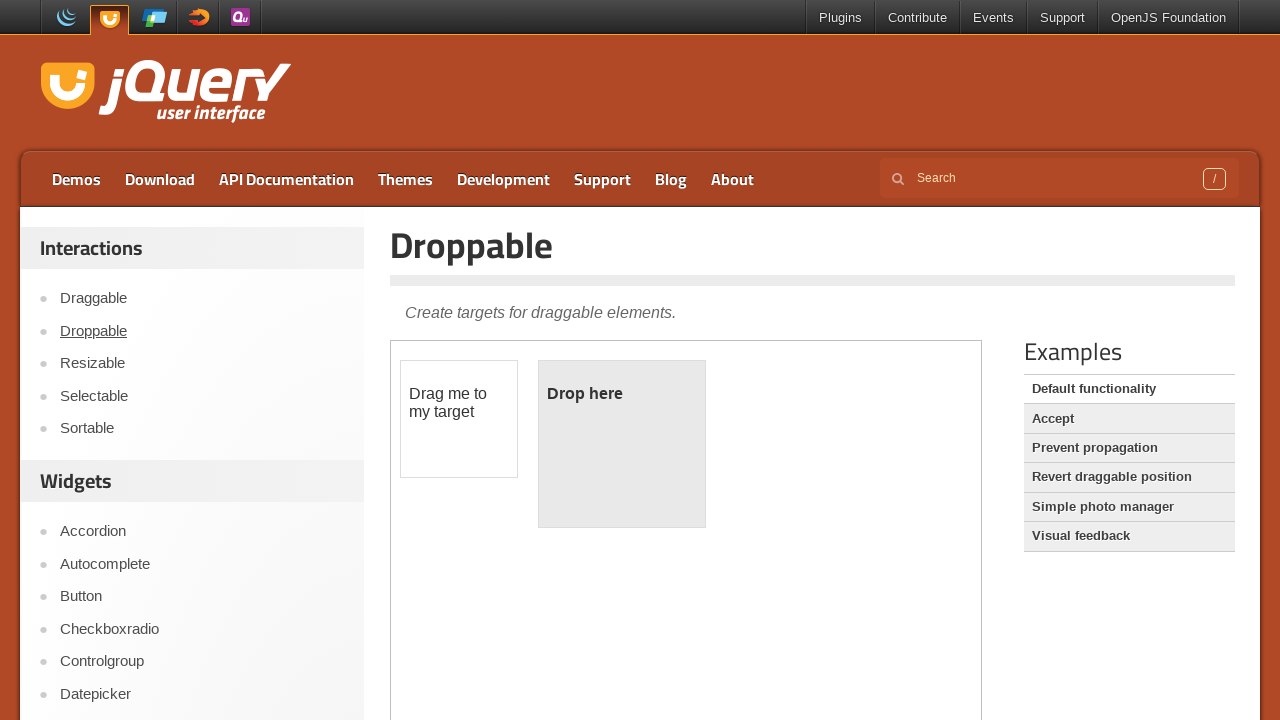

Performed drag and drop action from draggable element to droppable element at (622, 444)
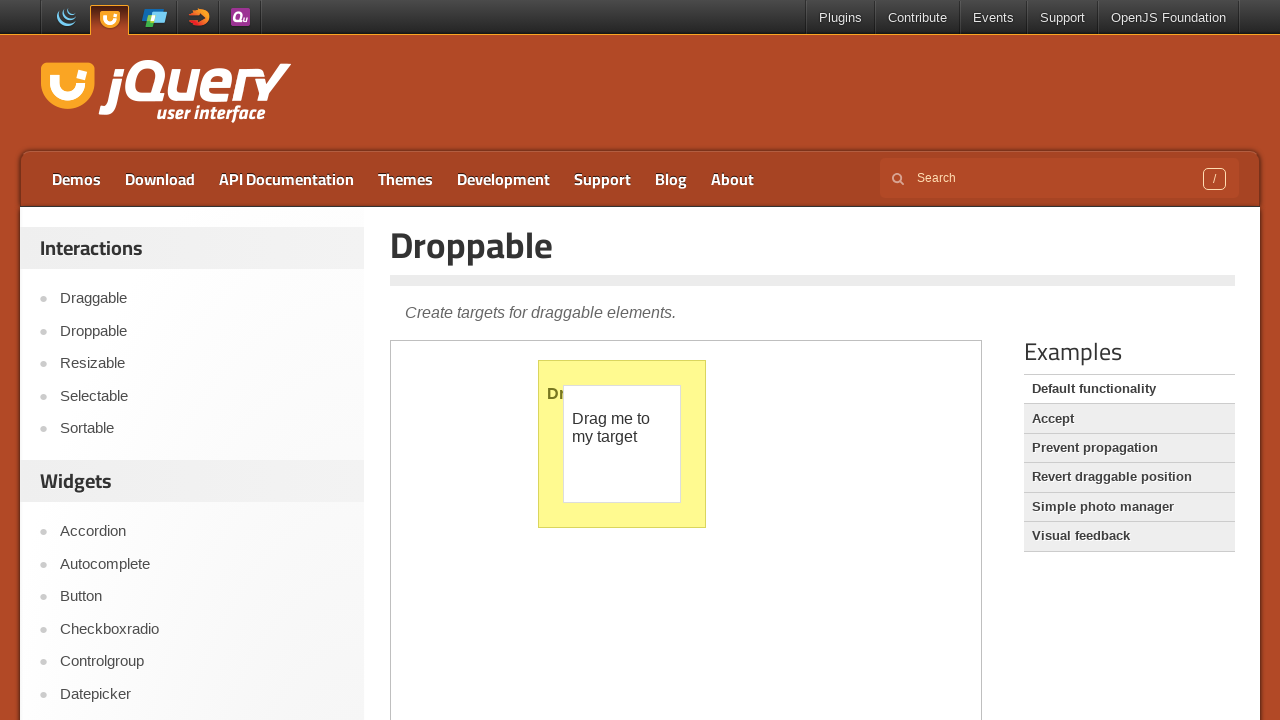

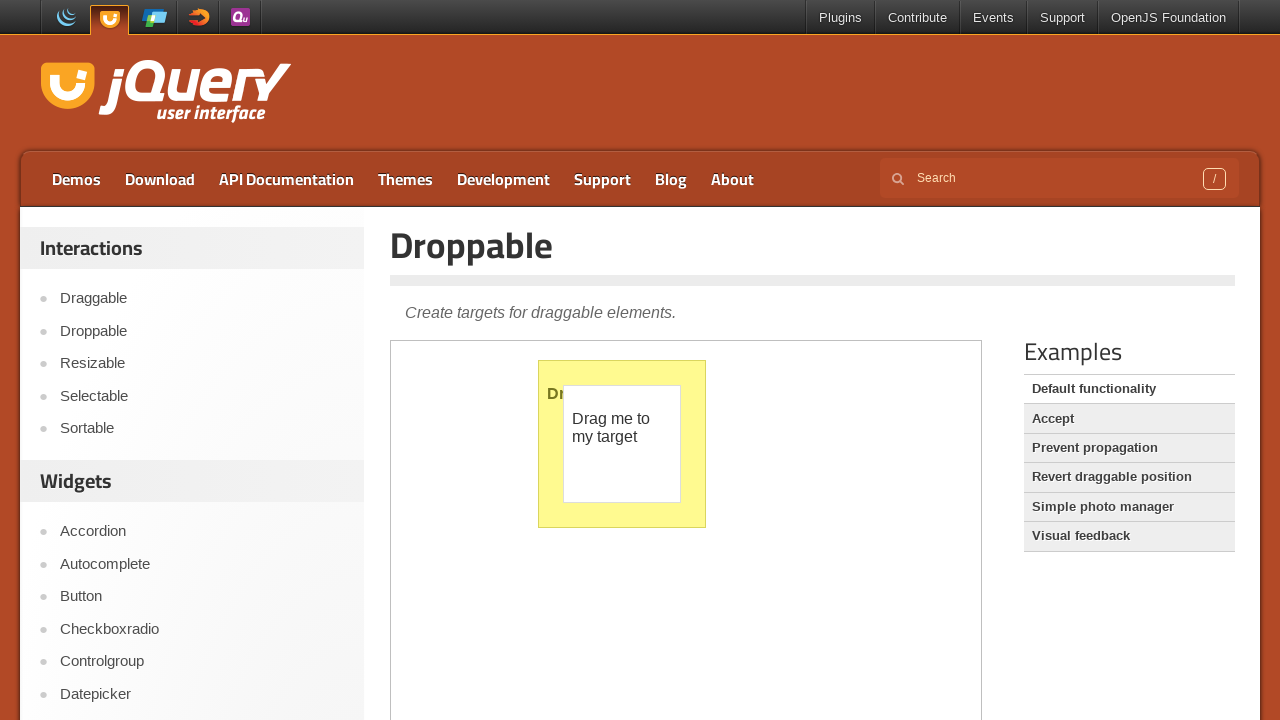